Tests adding specific products to cart on a grocery shopping practice site by iterating through product list and clicking add button for Brocolli, Beetroot, and Tomato items.

Starting URL: https://rahulshettyacademy.com/seleniumPractise/#/

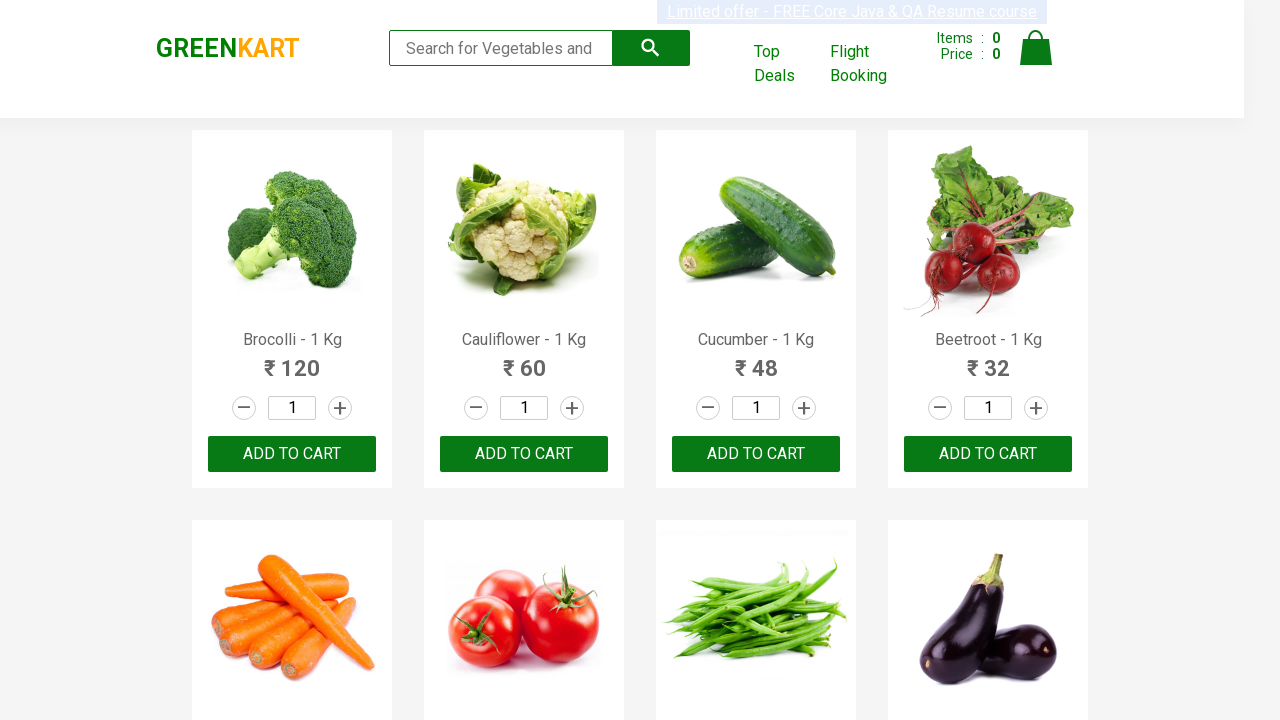

Navigated to grocery shopping practice site
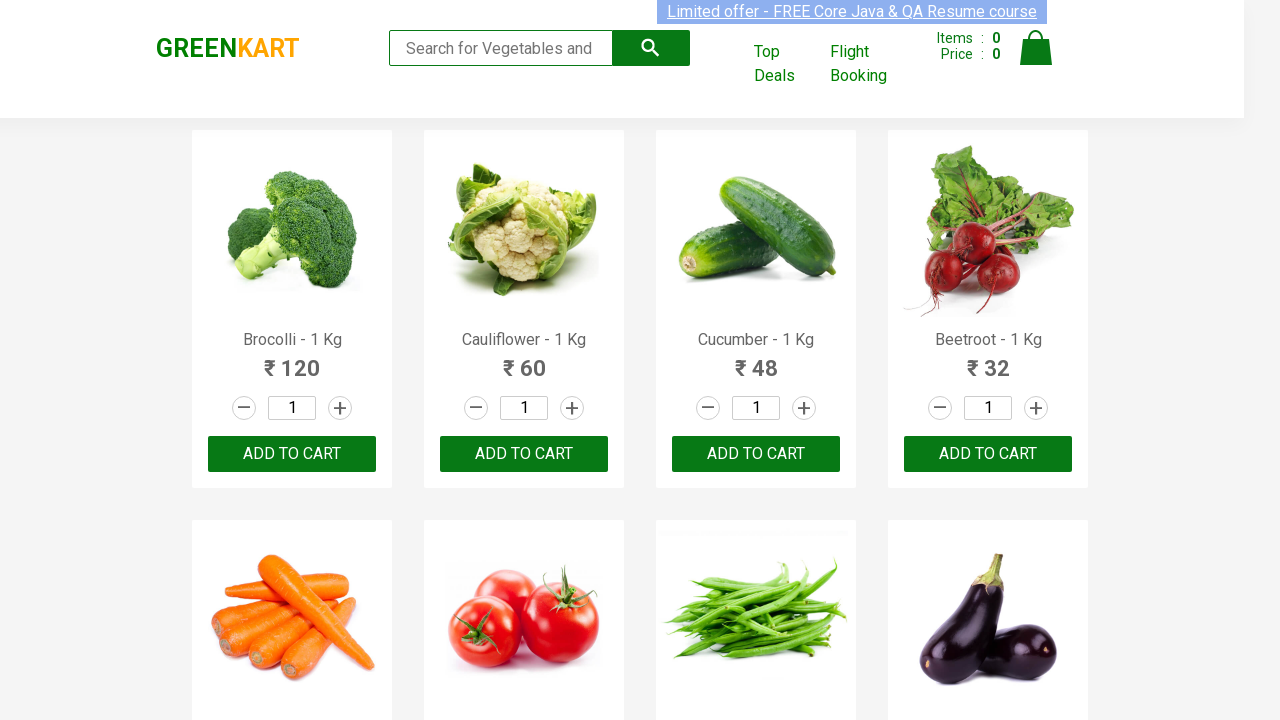

Product names loaded on page
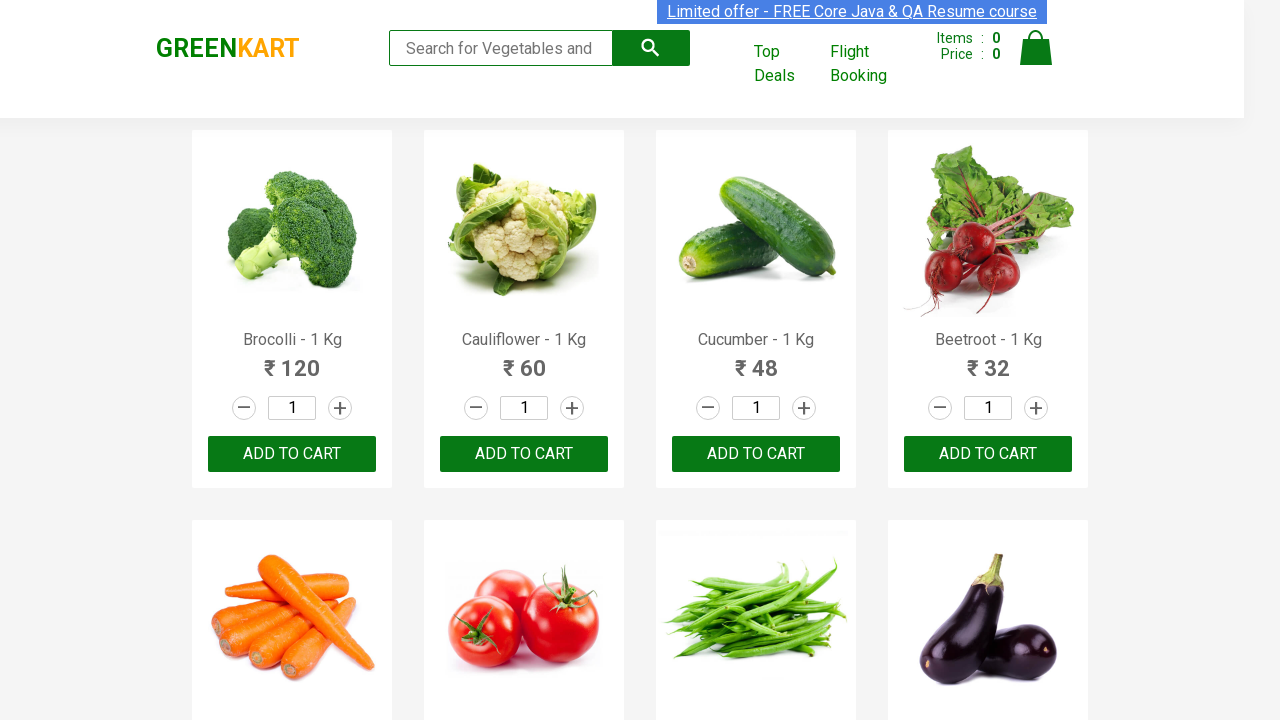

Clicked add to cart button for Brocolli - 1 Kg at (292, 454) on div.product-action button >> nth=0
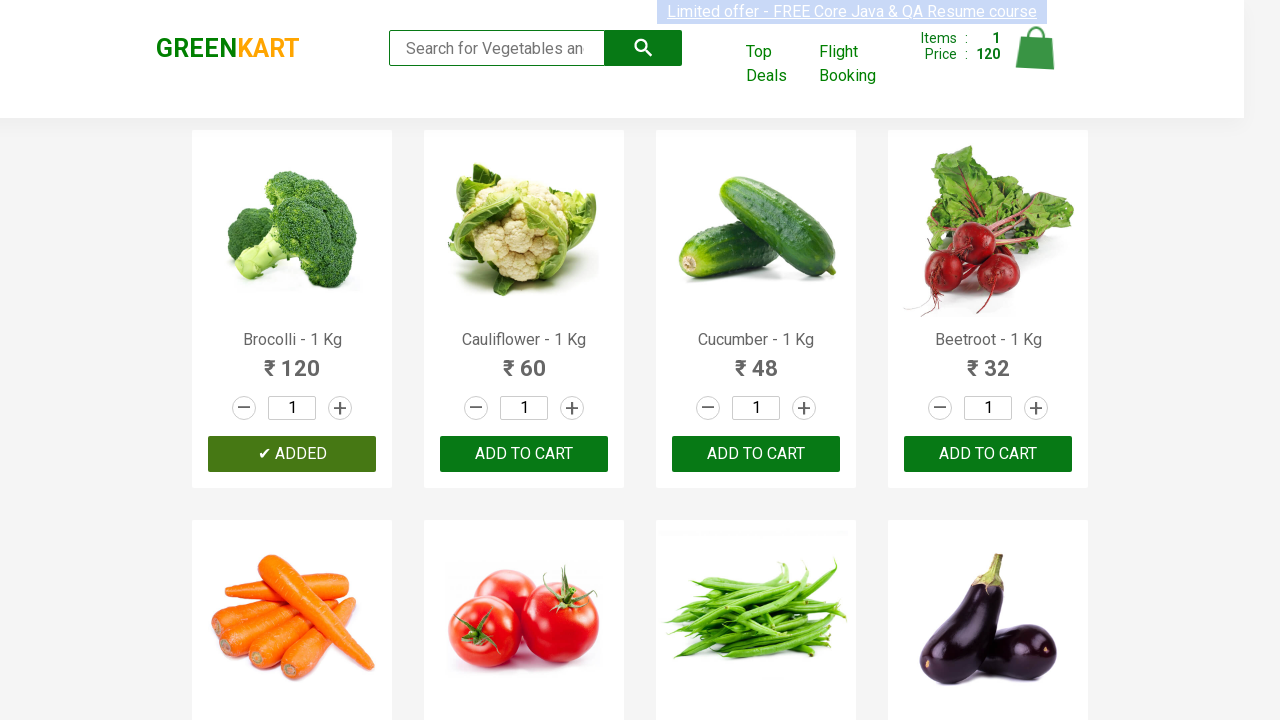

Clicked add to cart button for Beetroot - 1 Kg at (988, 454) on div.product-action button >> nth=3
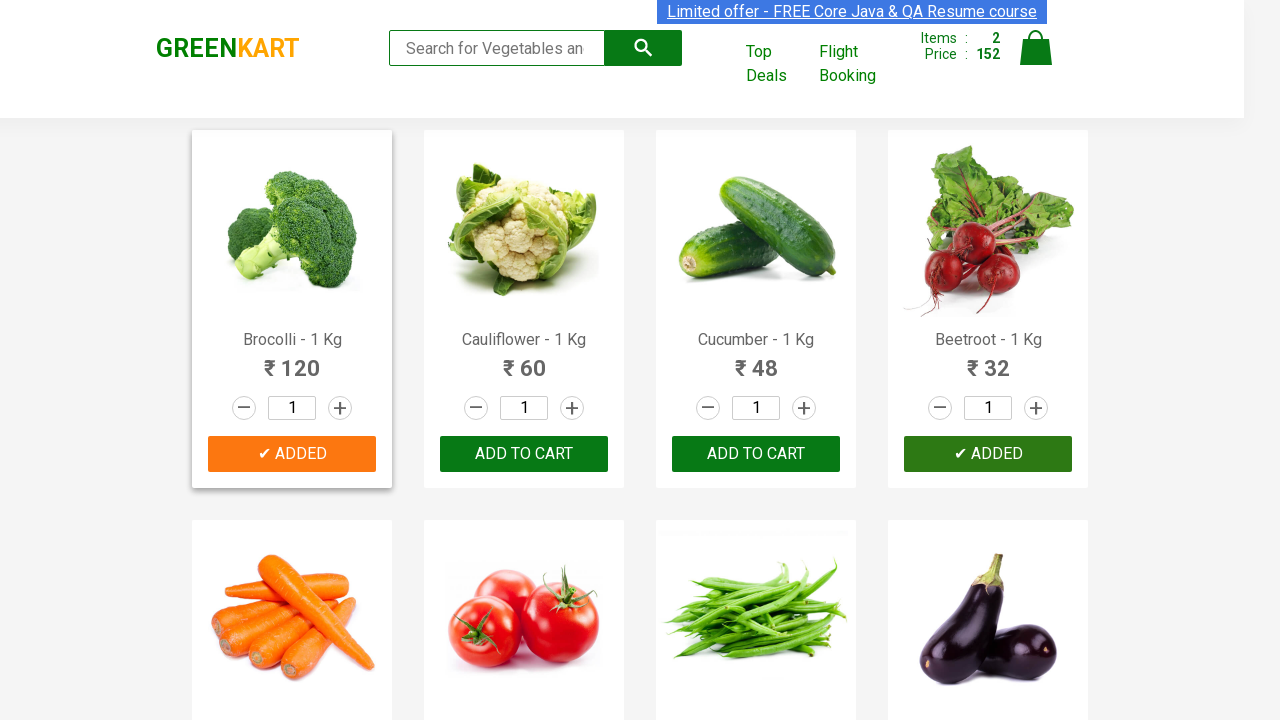

Clicked add to cart button for Tomato - 1 Kg at (524, 360) on div.product-action button >> nth=5
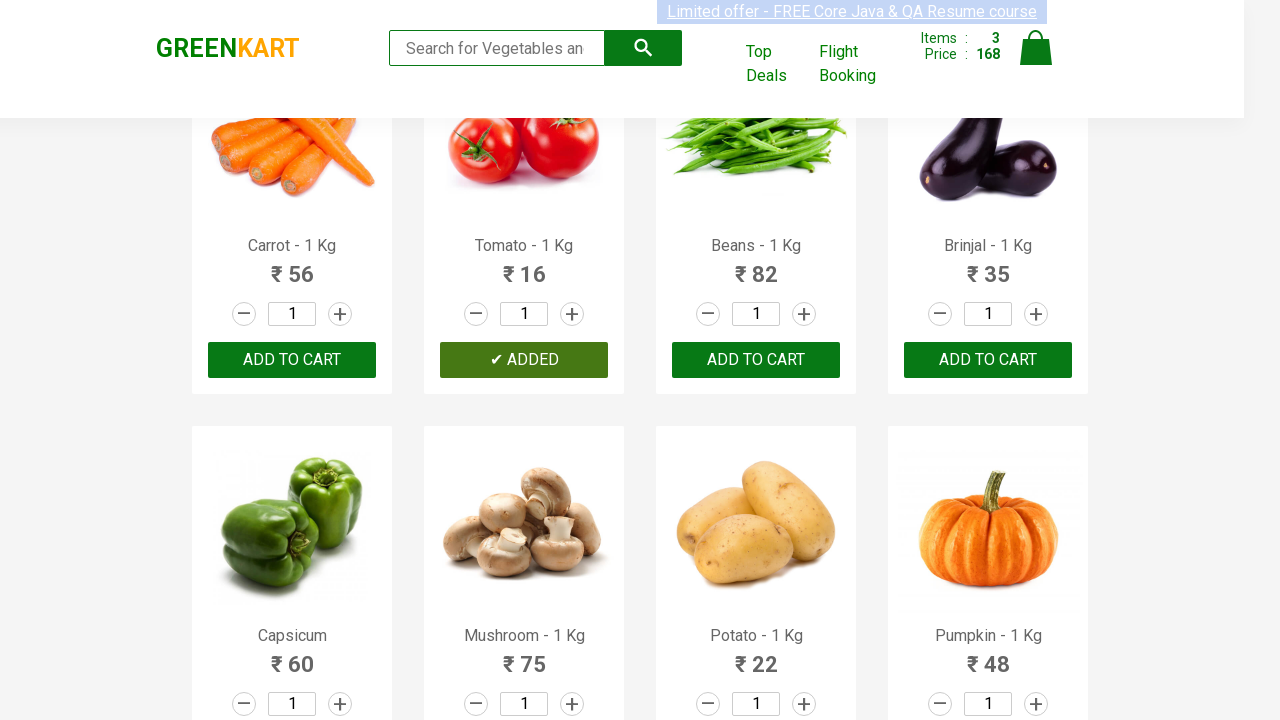

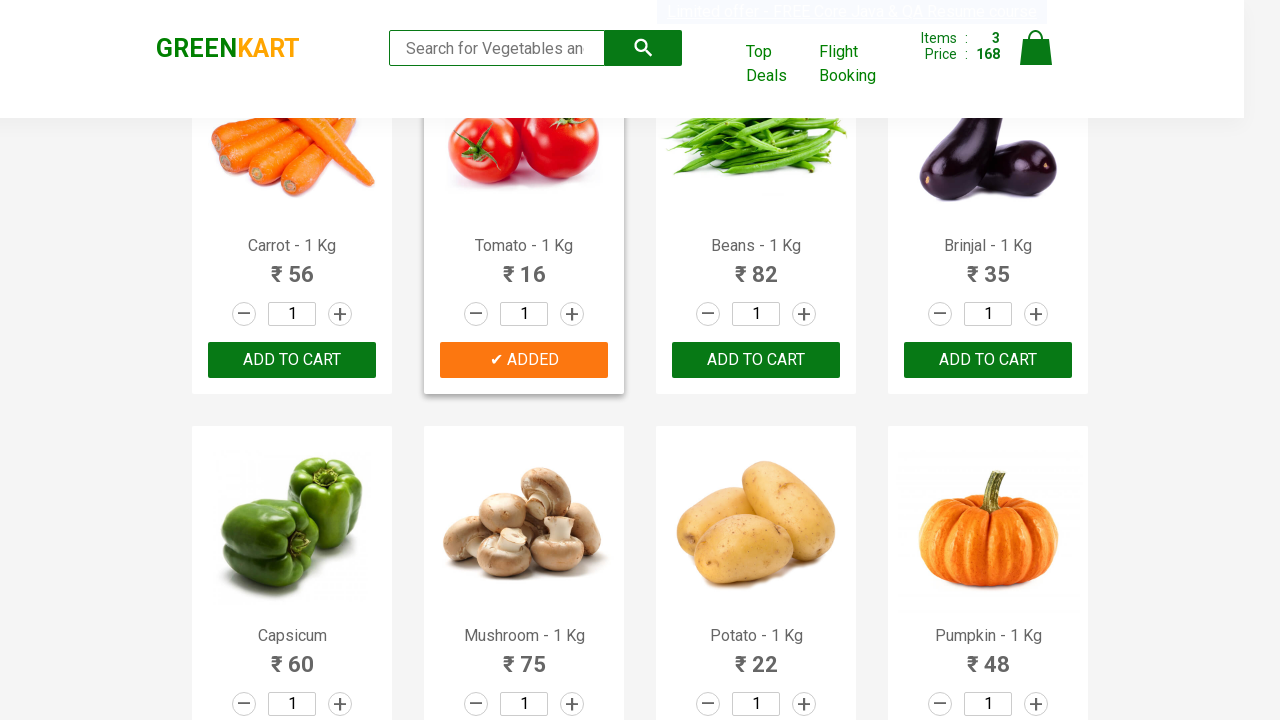